Tests Add/Remove Elements feature by clicking Add Element button three times and verifying three elements exist

Starting URL: https://the-internet.herokuapp.com/

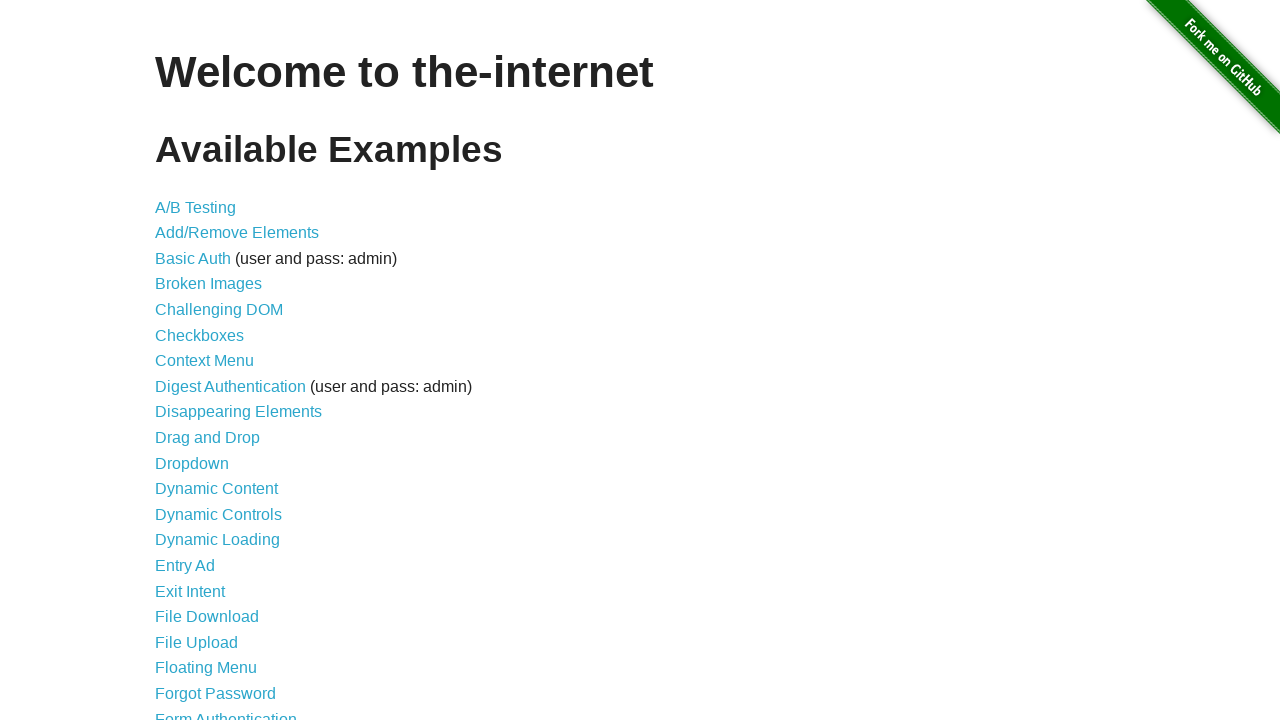

Clicked on Add/Remove Elements link at (237, 233) on a[href='/add_remove_elements/']
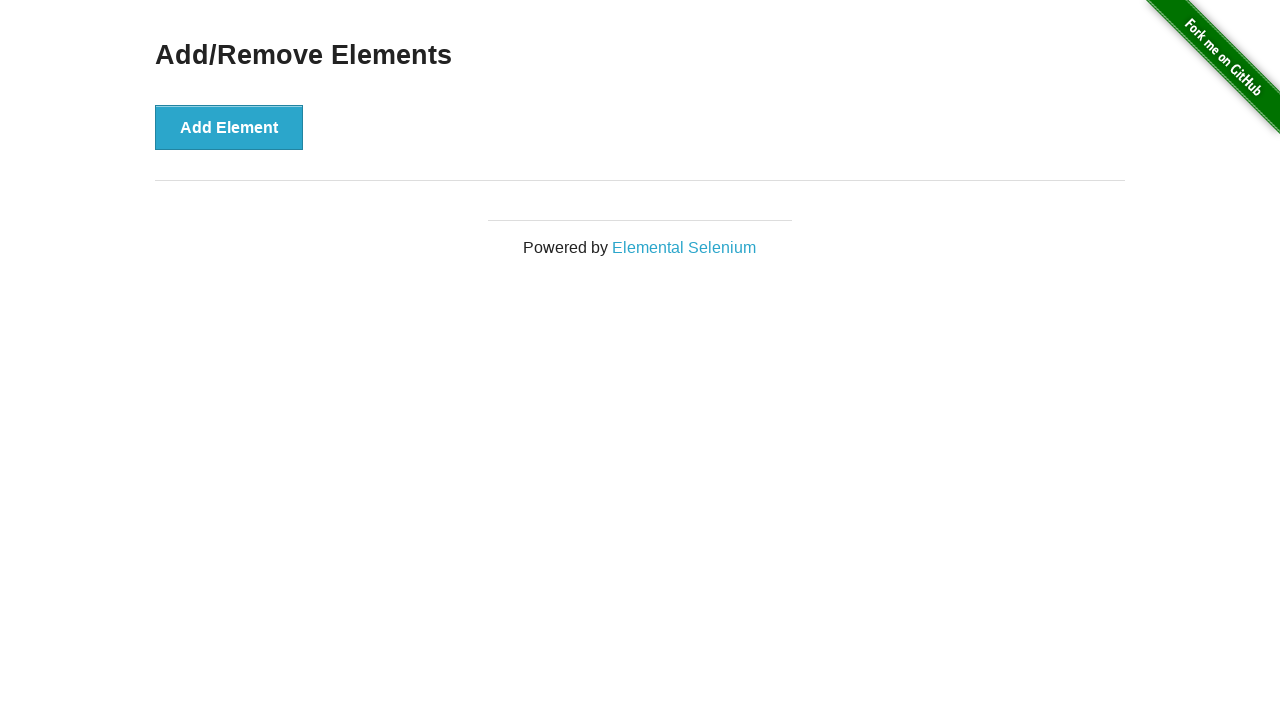

Clicked Add Element button (1st click) at (229, 127) on button[onclick='addElement()']
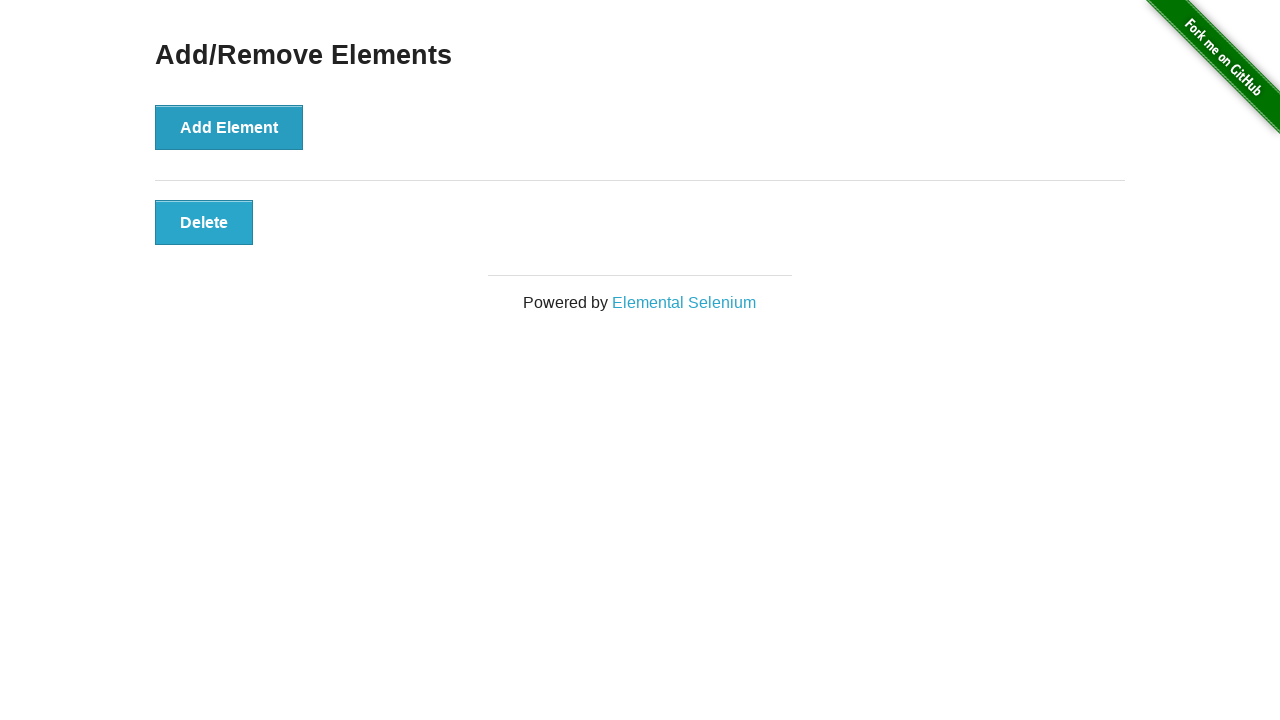

Clicked Add Element button (2nd click) at (229, 127) on button[onclick='addElement()']
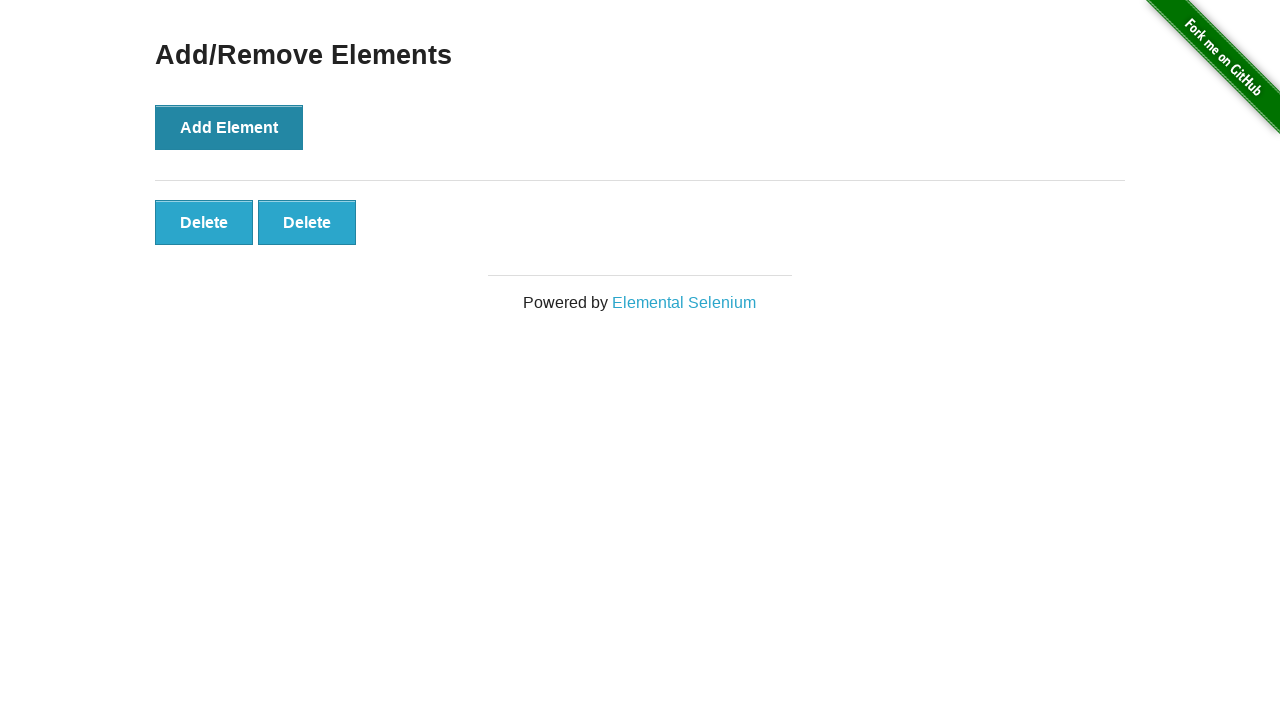

Clicked Add Element button (3rd click) at (229, 127) on button[onclick='addElement()']
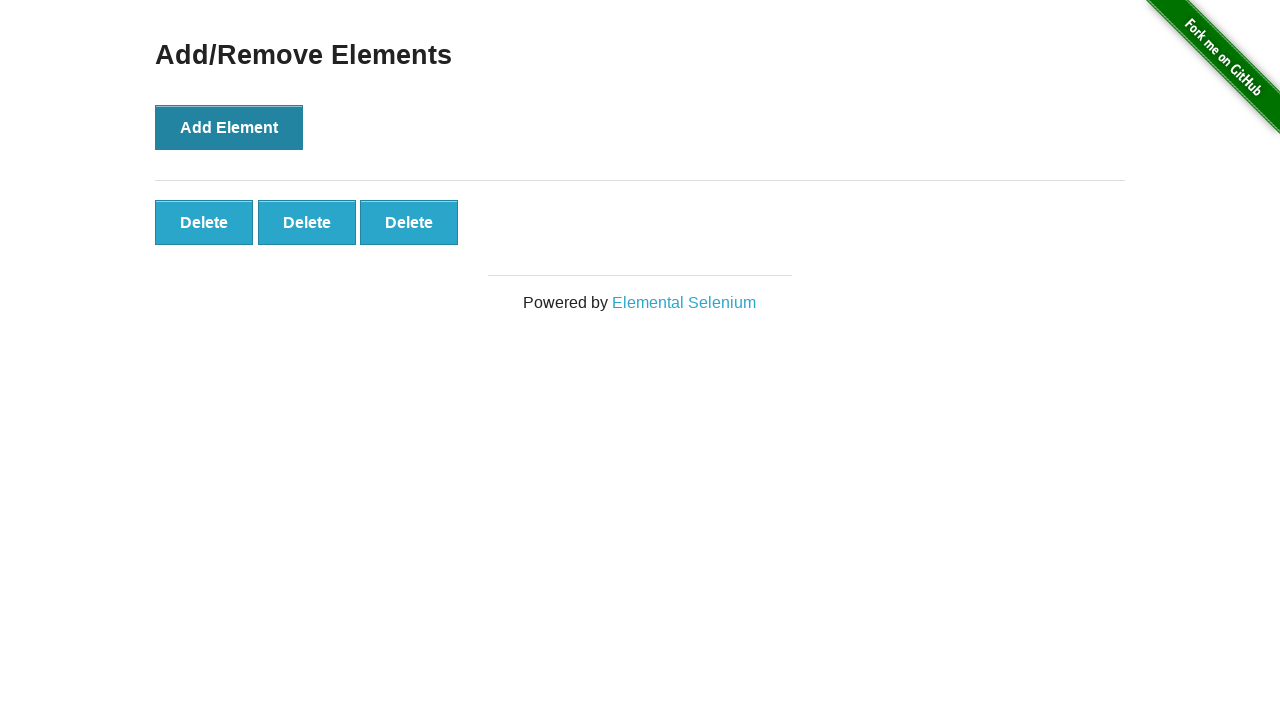

Verified three elements exist by waiting for the third added element
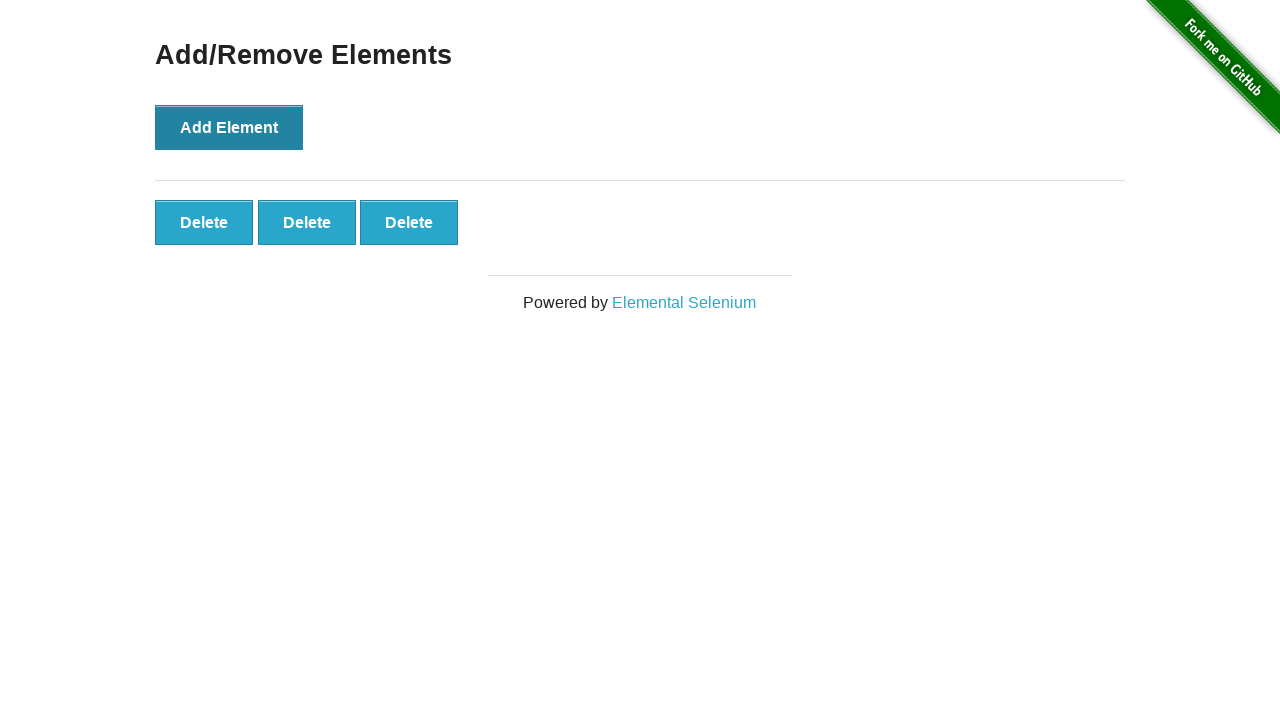

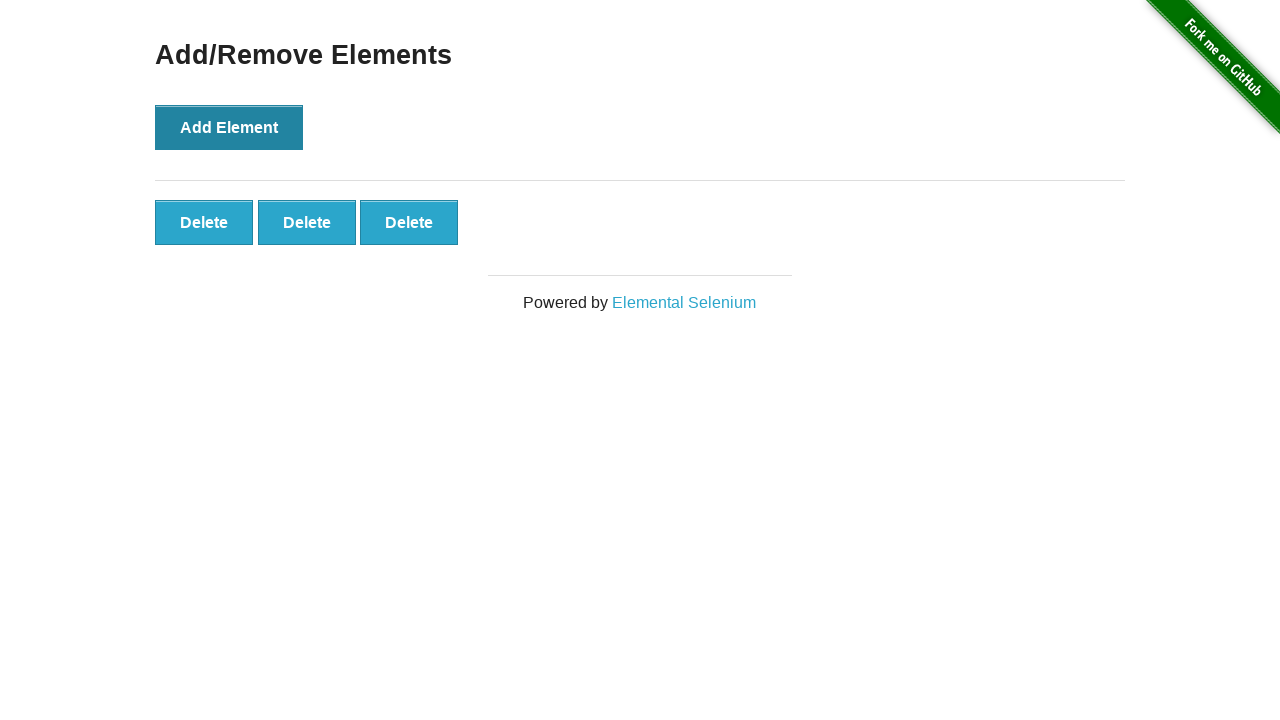